Verifies that the "Log In" button on the NextBaseCRM login page displays the correct text value "Log In".

Starting URL: https://login1.nextbasecrm.com/

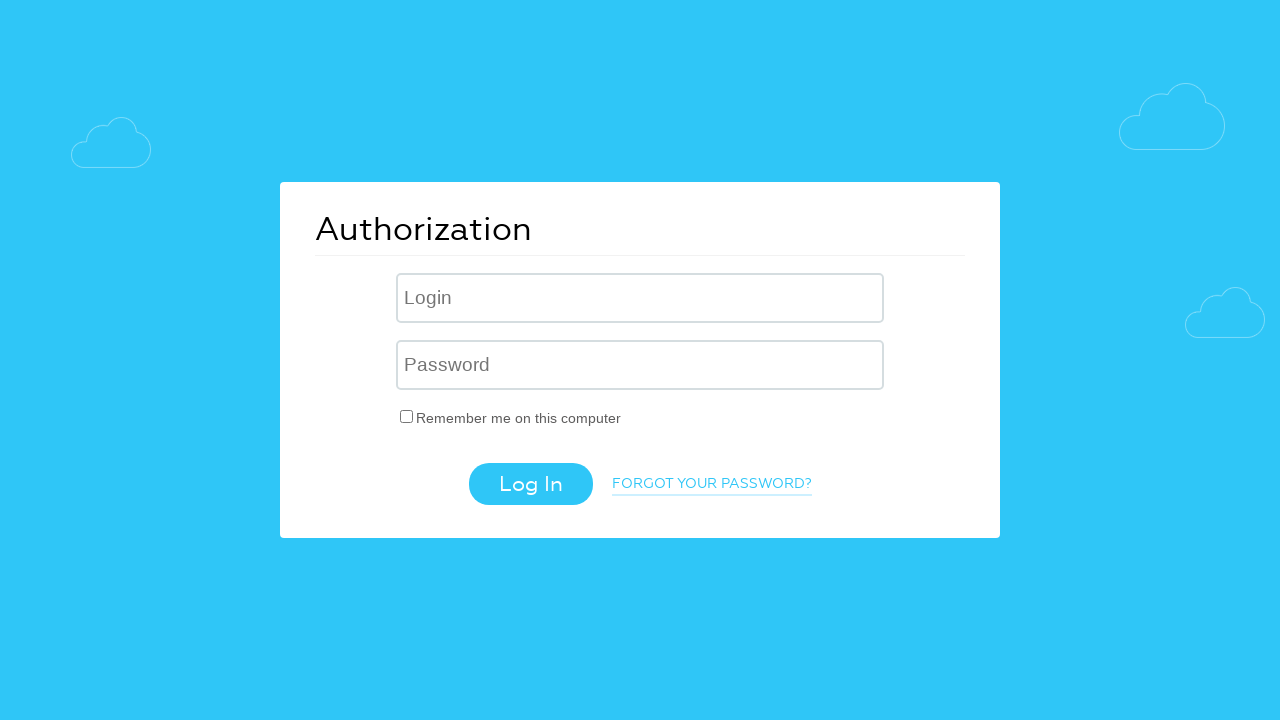

Navigated to NextBaseCRM login page
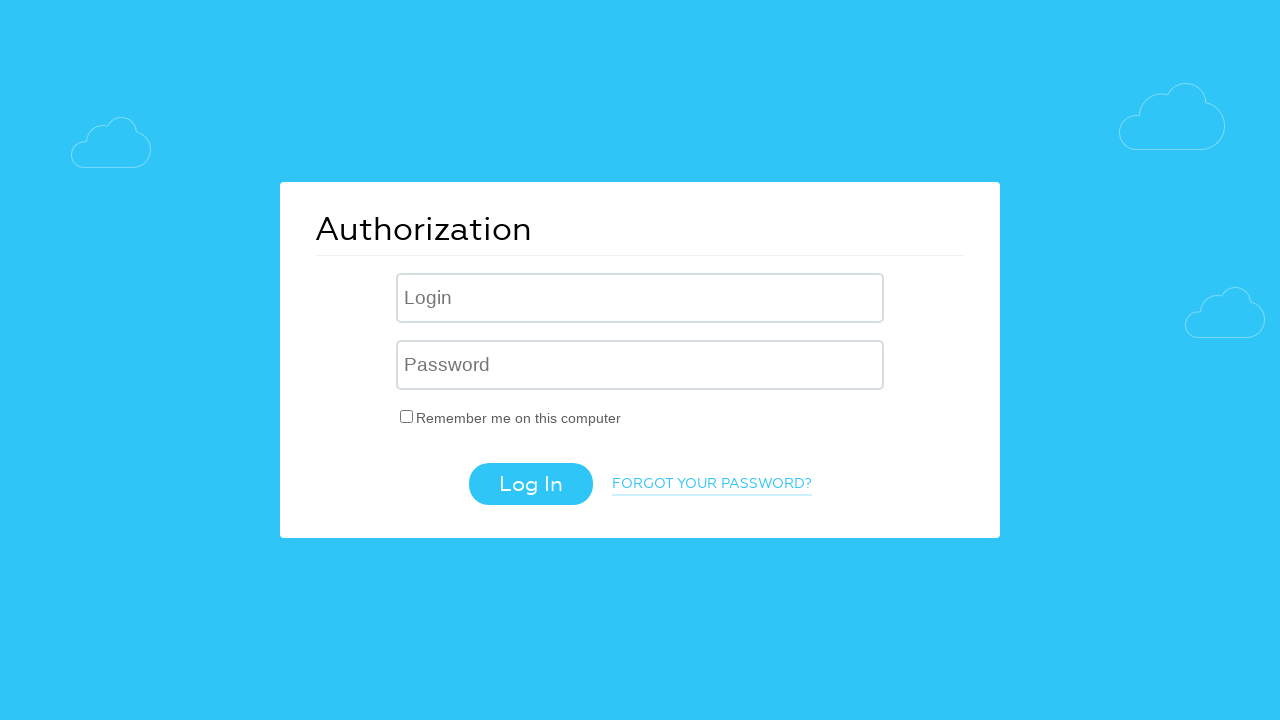

Located the login button using CSS selector 'input.login-btn'
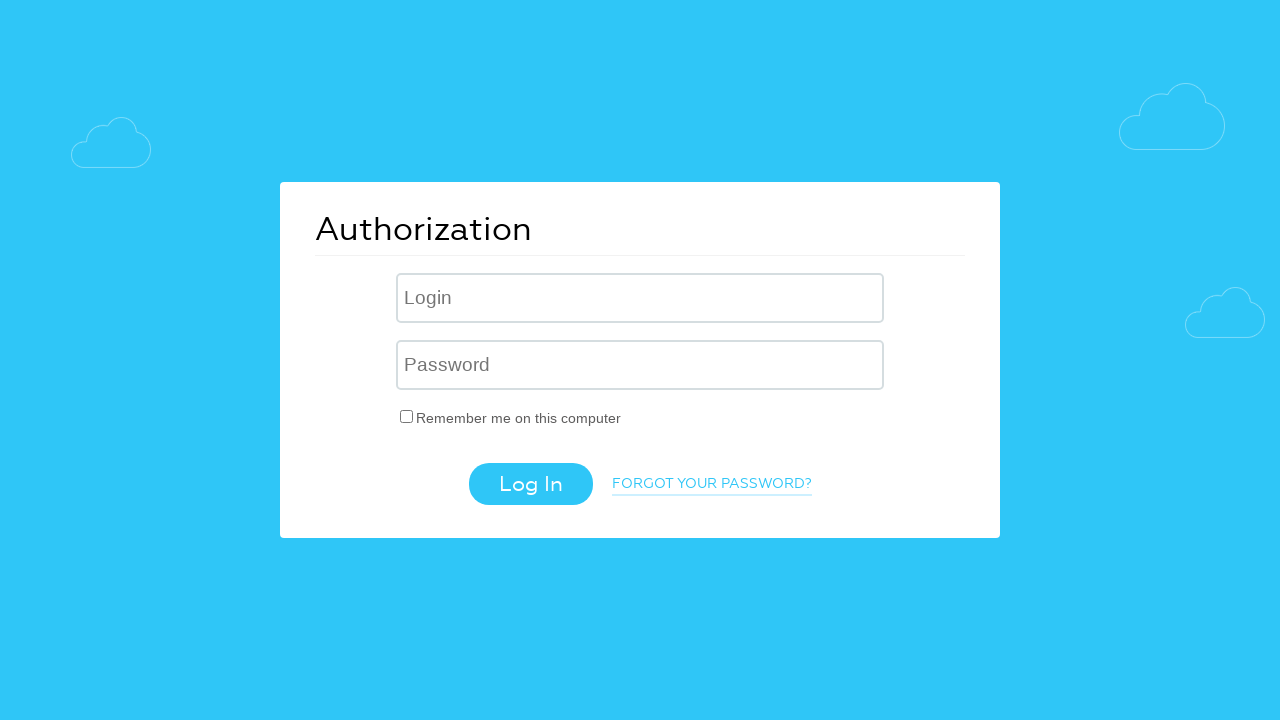

Retrieved login button value attribute: 'Log In'
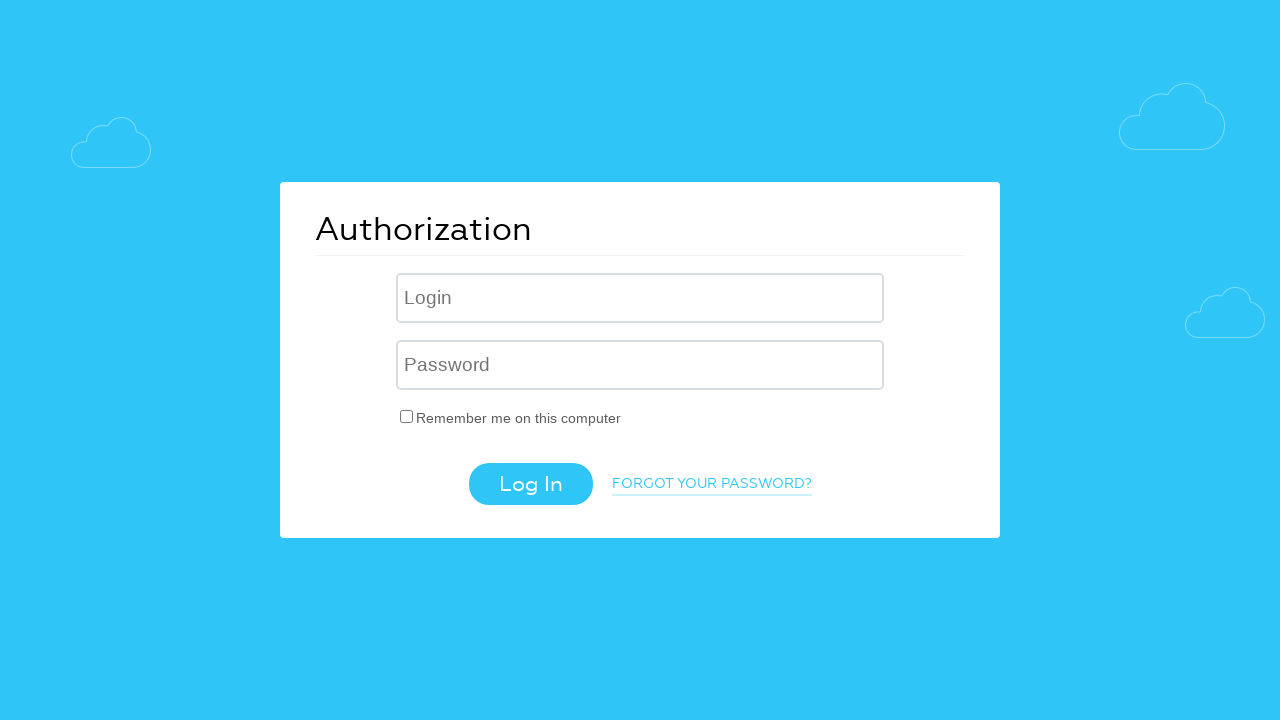

Verified login button text matches expected value 'Log In'
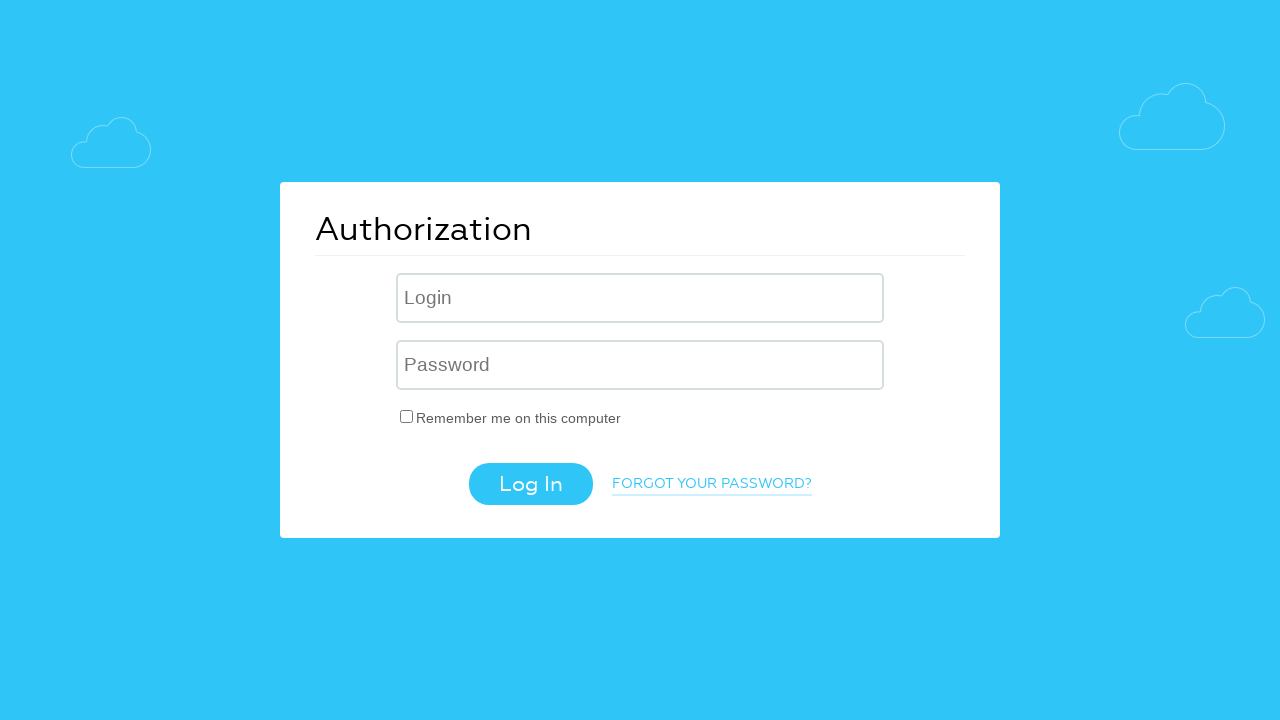

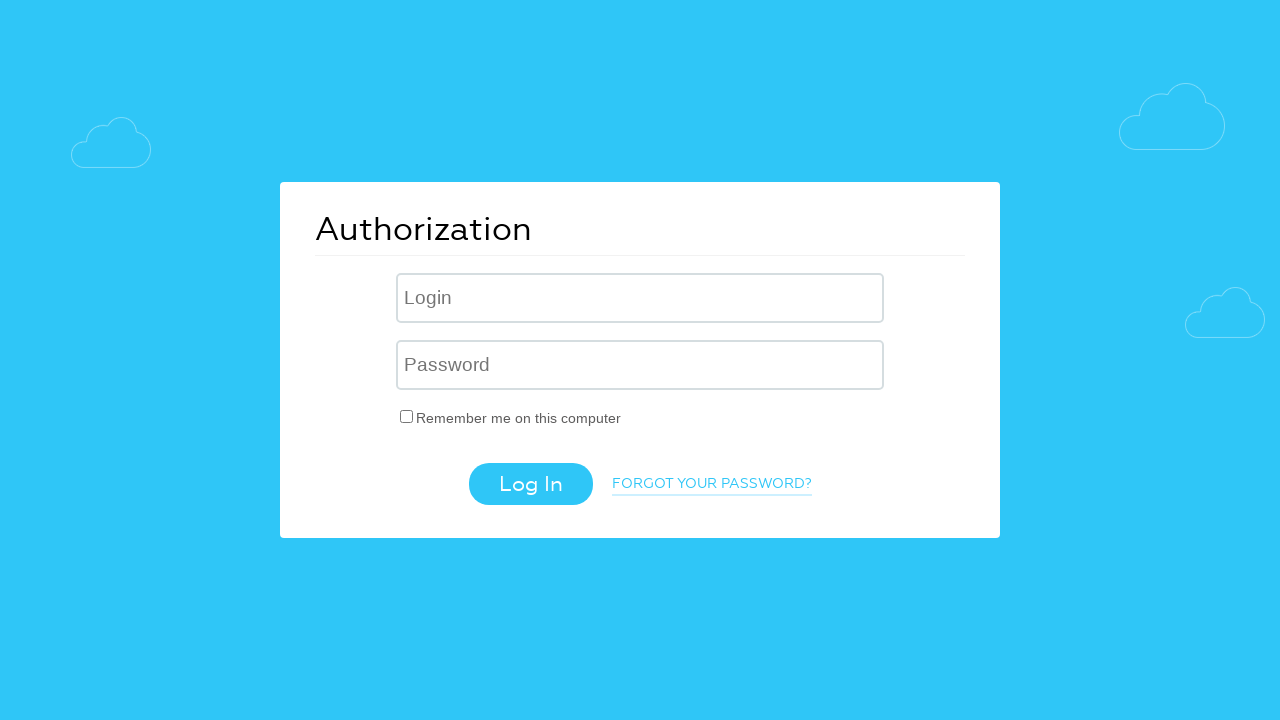